Demonstrates filling a username input field on a Selenium locators practice page

Starting URL: https://rahulshettyacademy.com/locatorspractice/

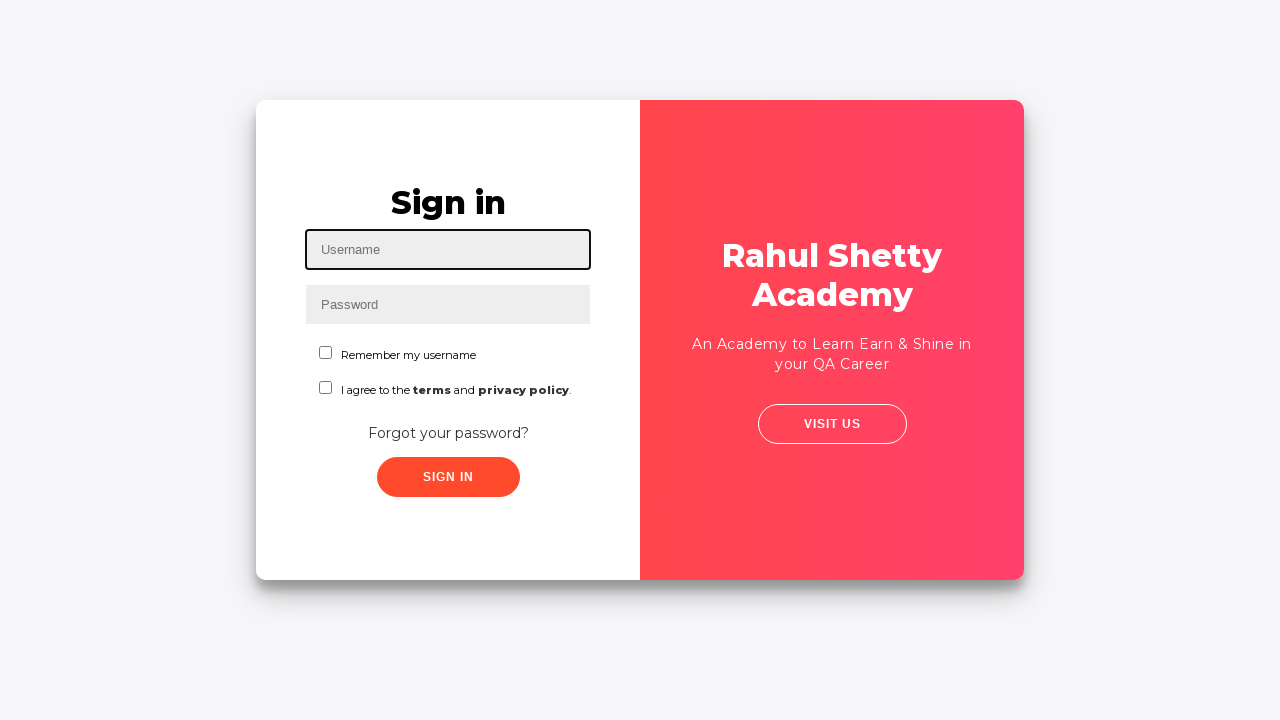

Navigated to Selenium locators practice page
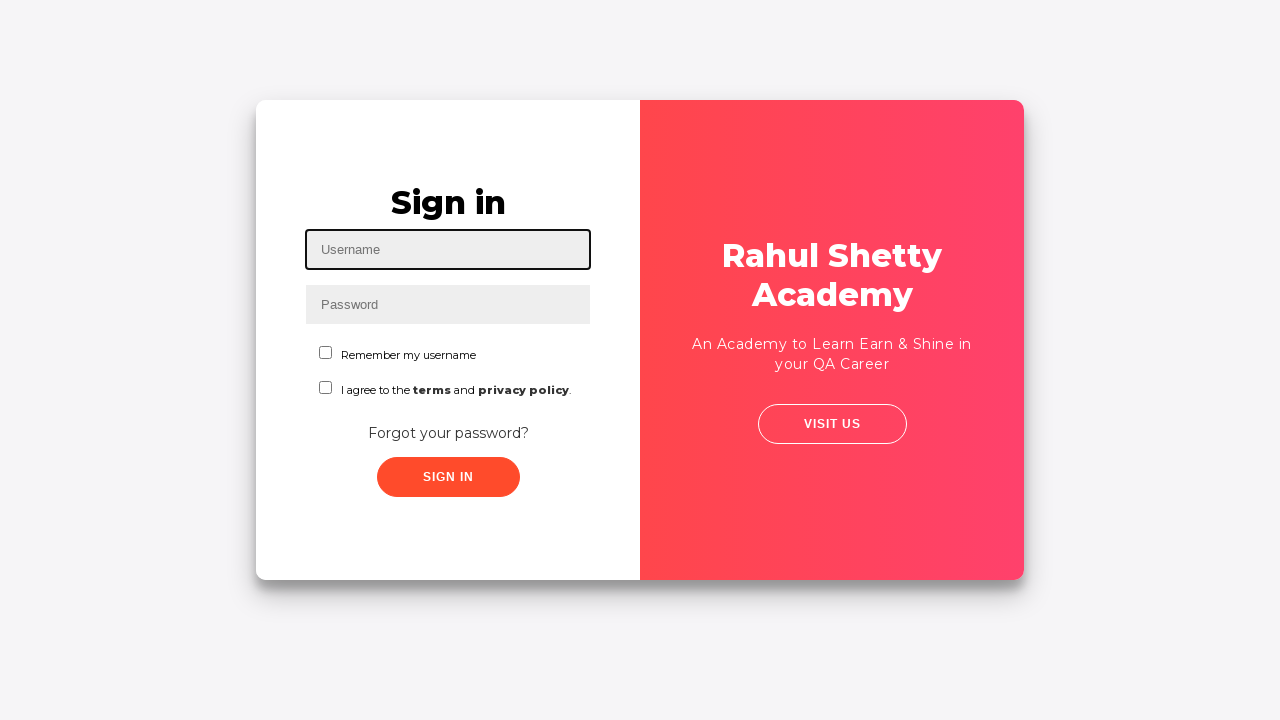

Filled username input field with 'Shobha' on #inputUsername
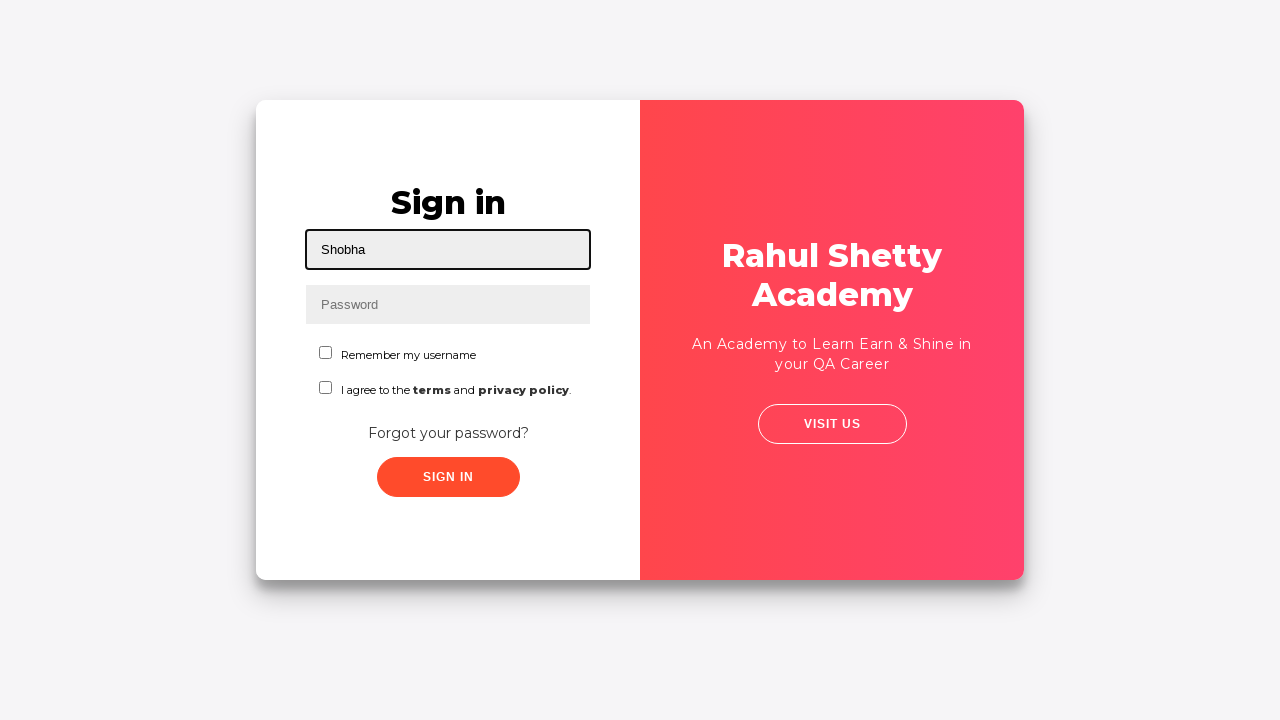

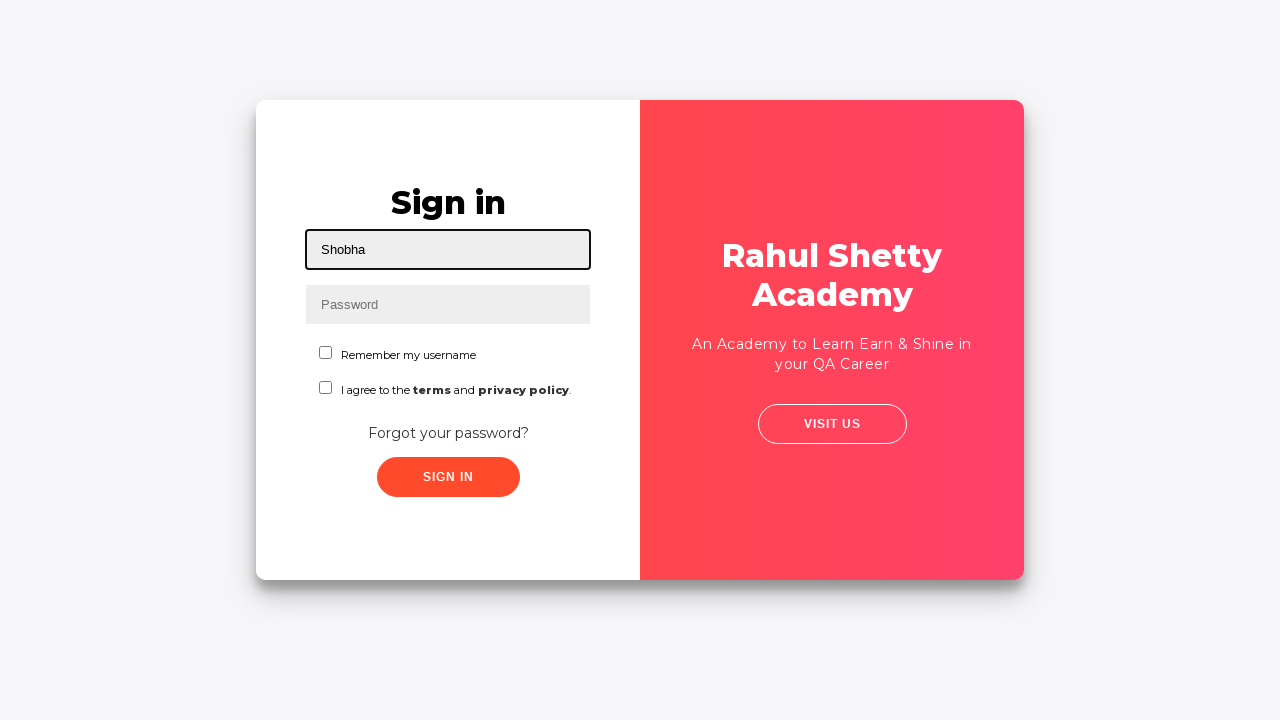